Tests hovering over all figures on the page and verifying each caption appears

Starting URL: https://the-internet.herokuapp.com/hovers

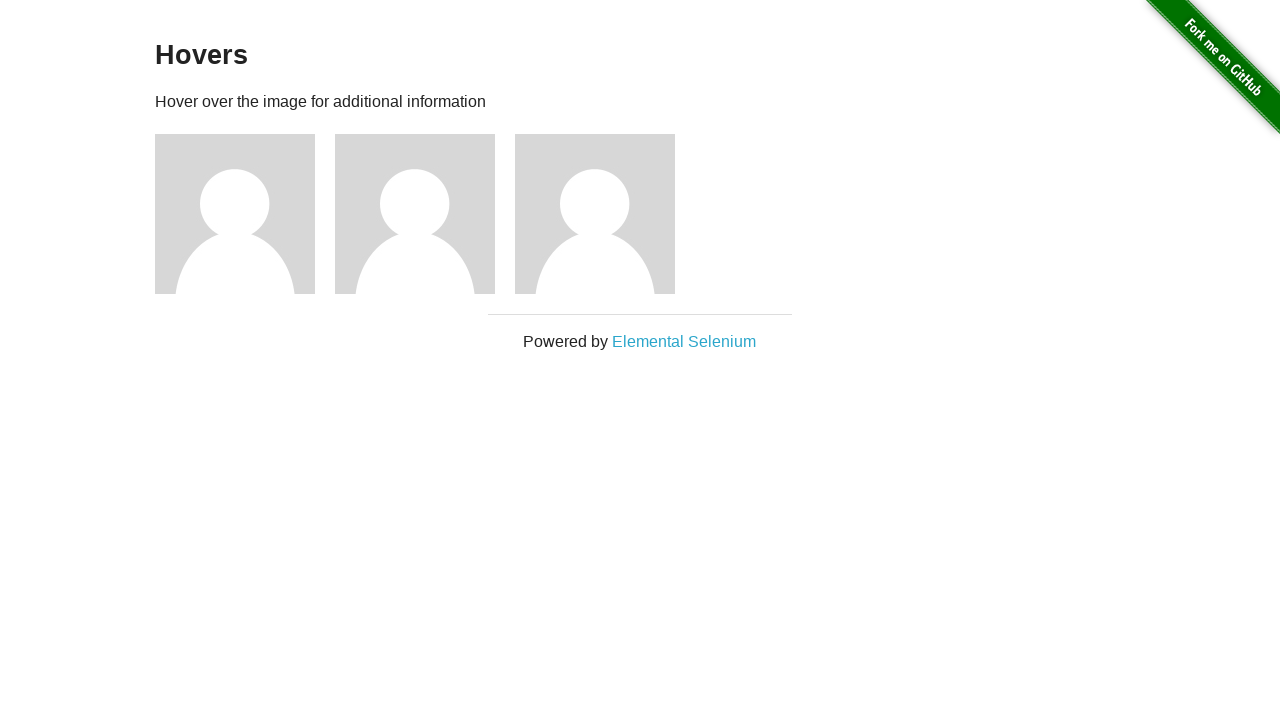

Located all figure elements on the hovers page
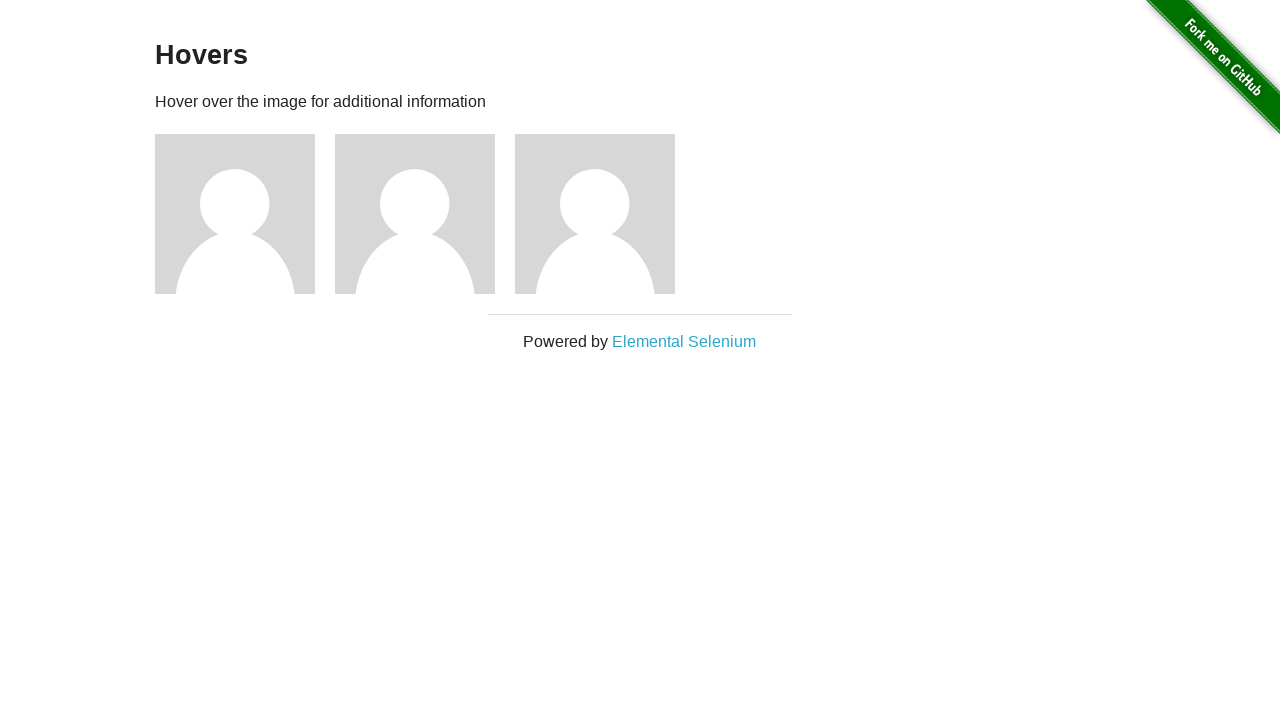

Hovered over figure 1 of 3 at (245, 214) on .figure >> nth=0
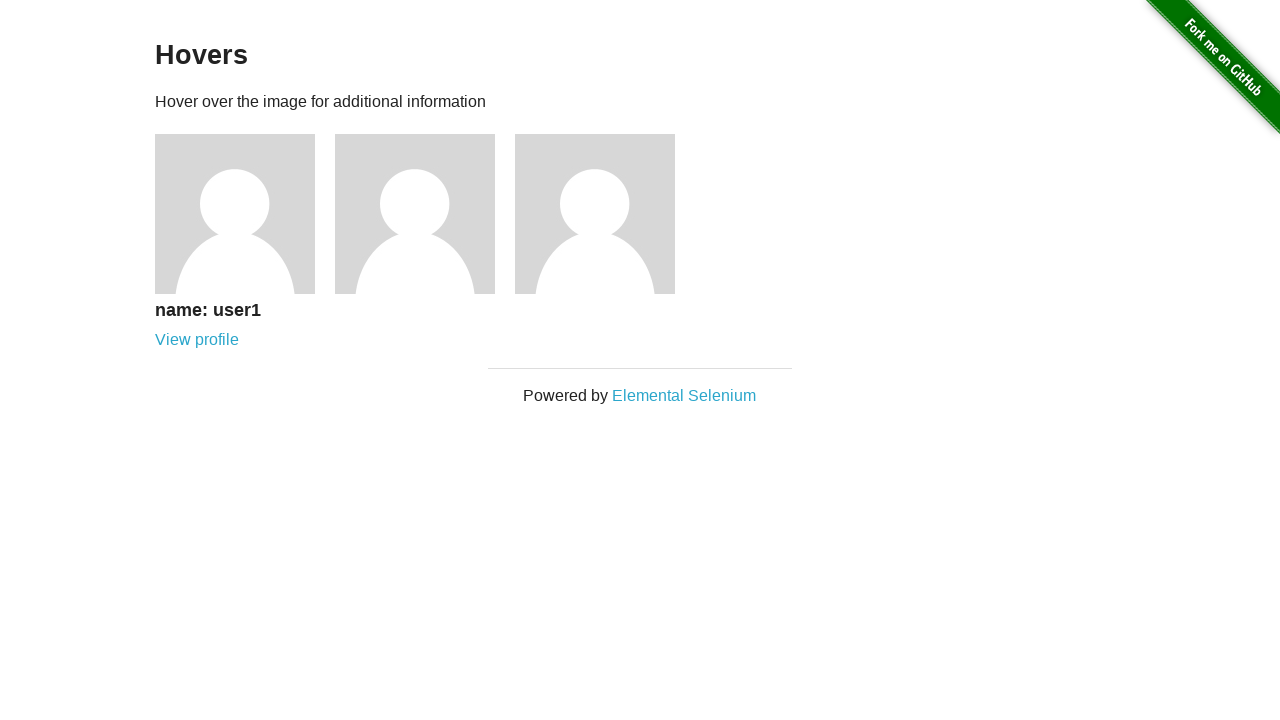

Caption appeared for figure 1
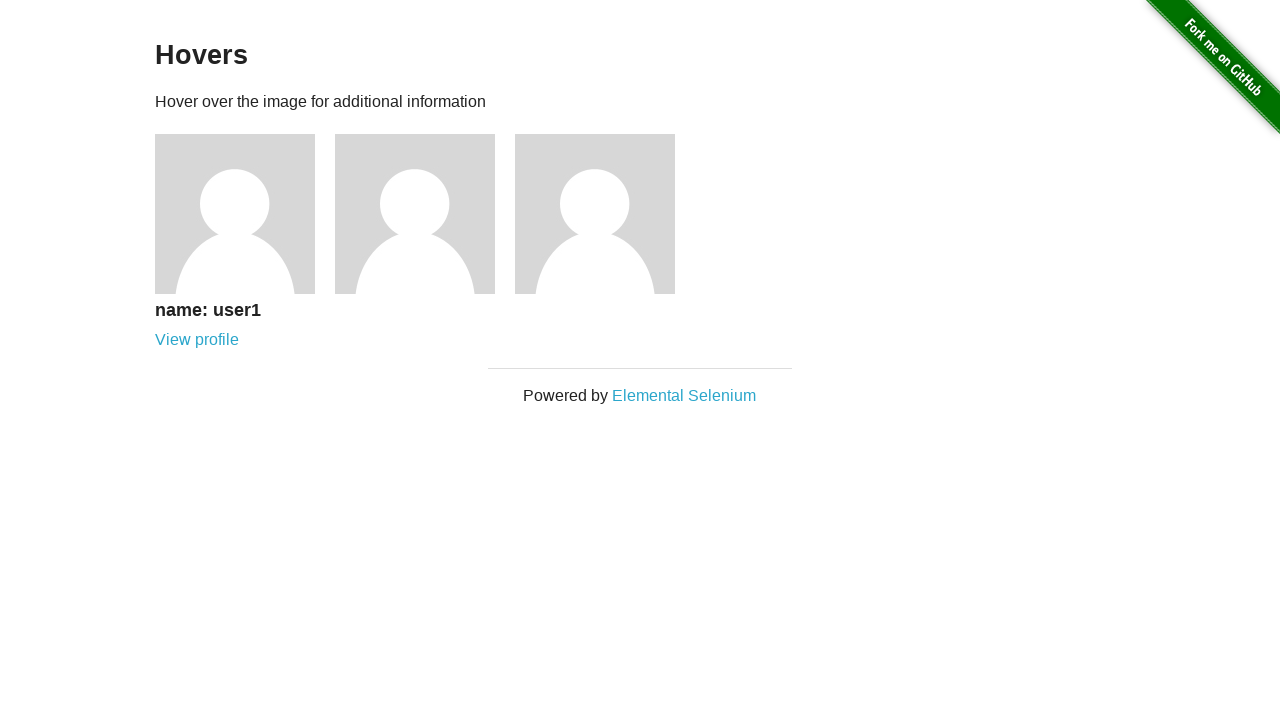

Hovered over figure 2 of 3 at (425, 214) on .figure >> nth=1
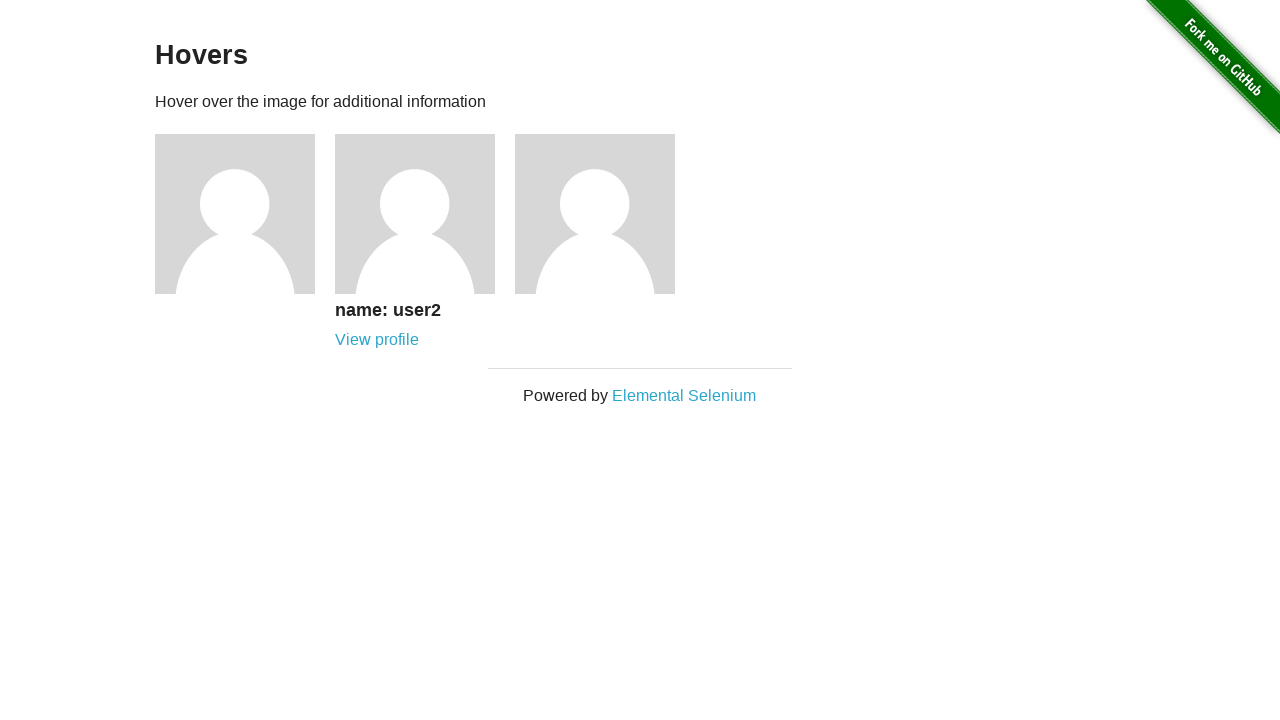

Caption appeared for figure 2
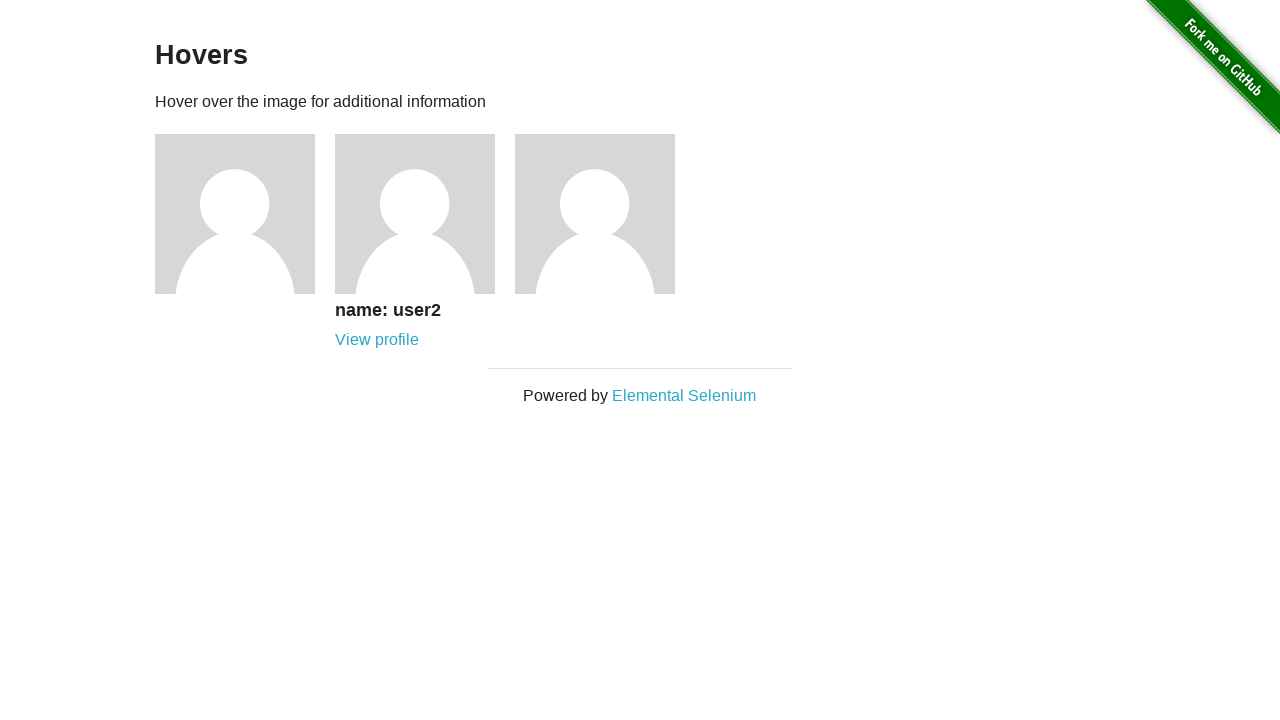

Hovered over figure 3 of 3 at (605, 214) on .figure >> nth=2
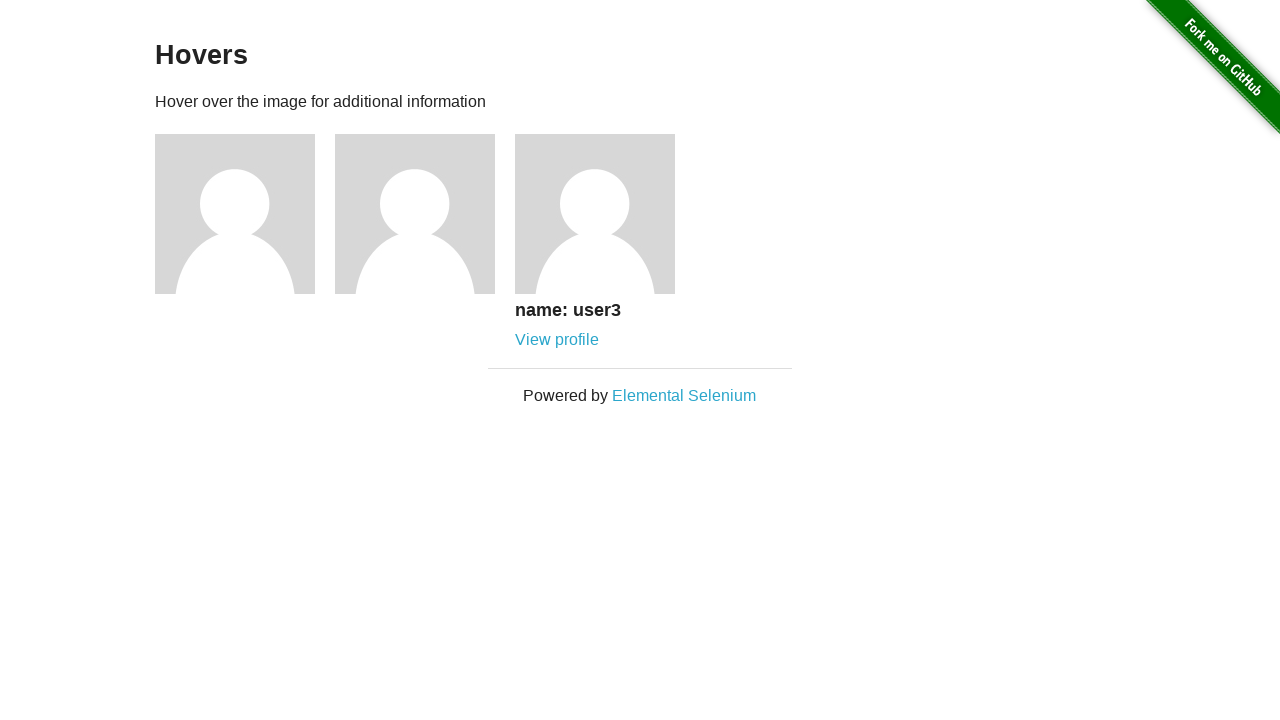

Caption appeared for figure 3
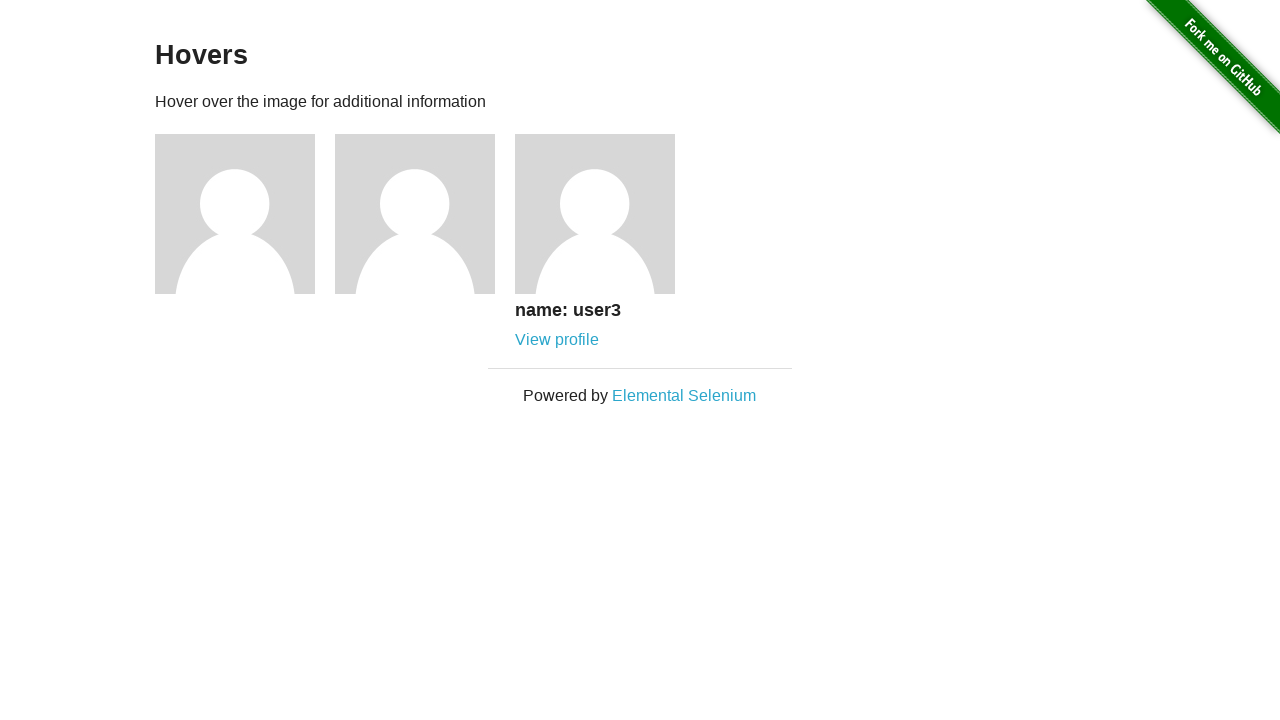

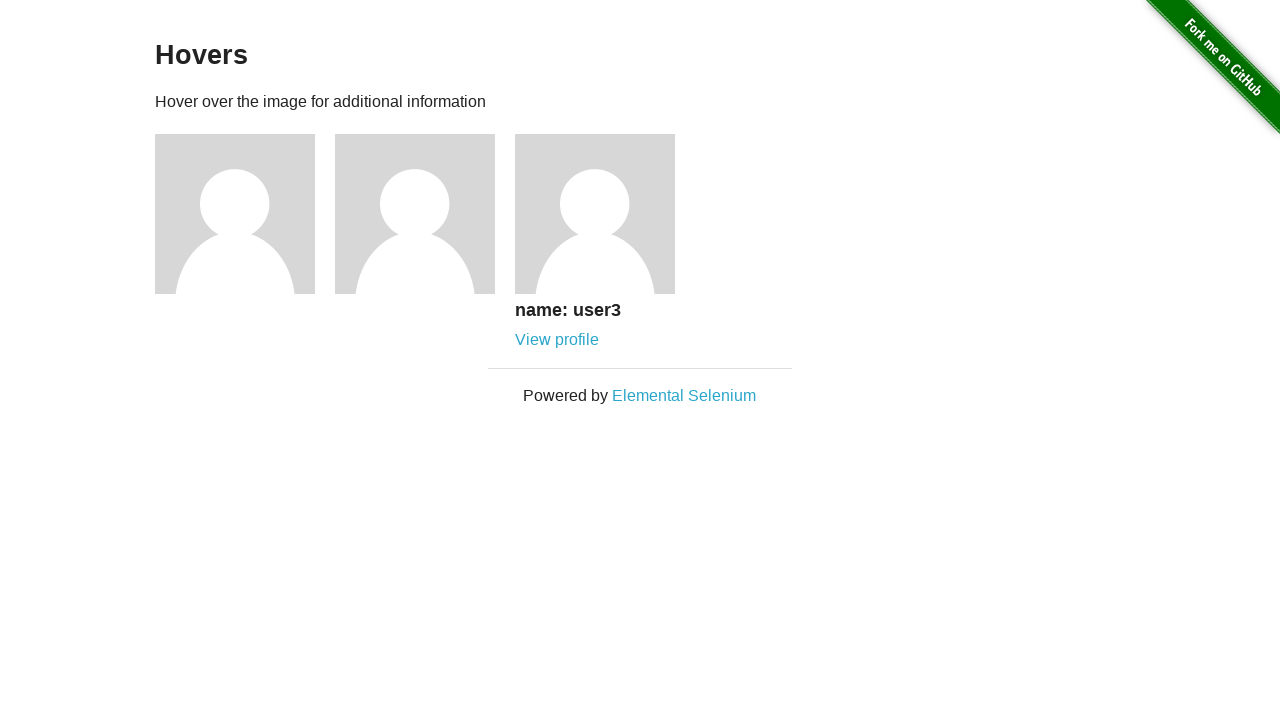